Tests various JavaScript alert interactions including simple alerts, confirmation dialogs, and prompt dialogs with text input

Starting URL: https://demoqa.com/alerts

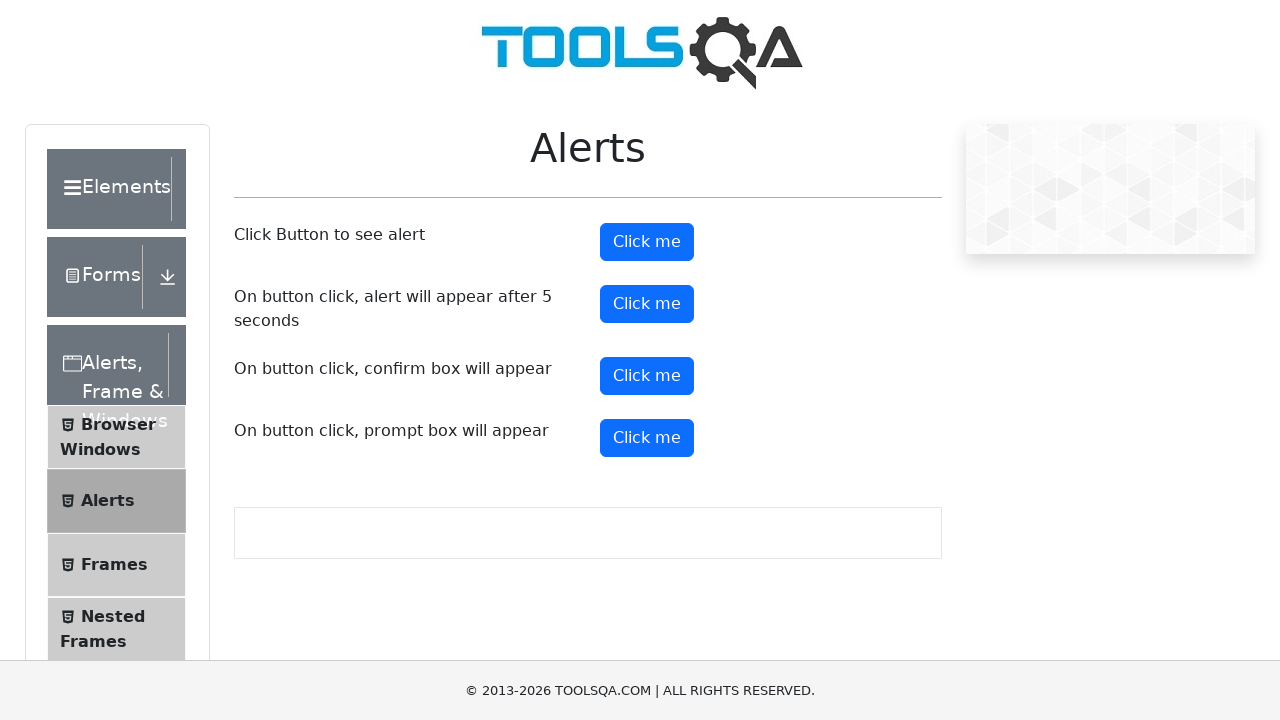

Clicked alert button to trigger simple alert at (647, 242) on #alertButton
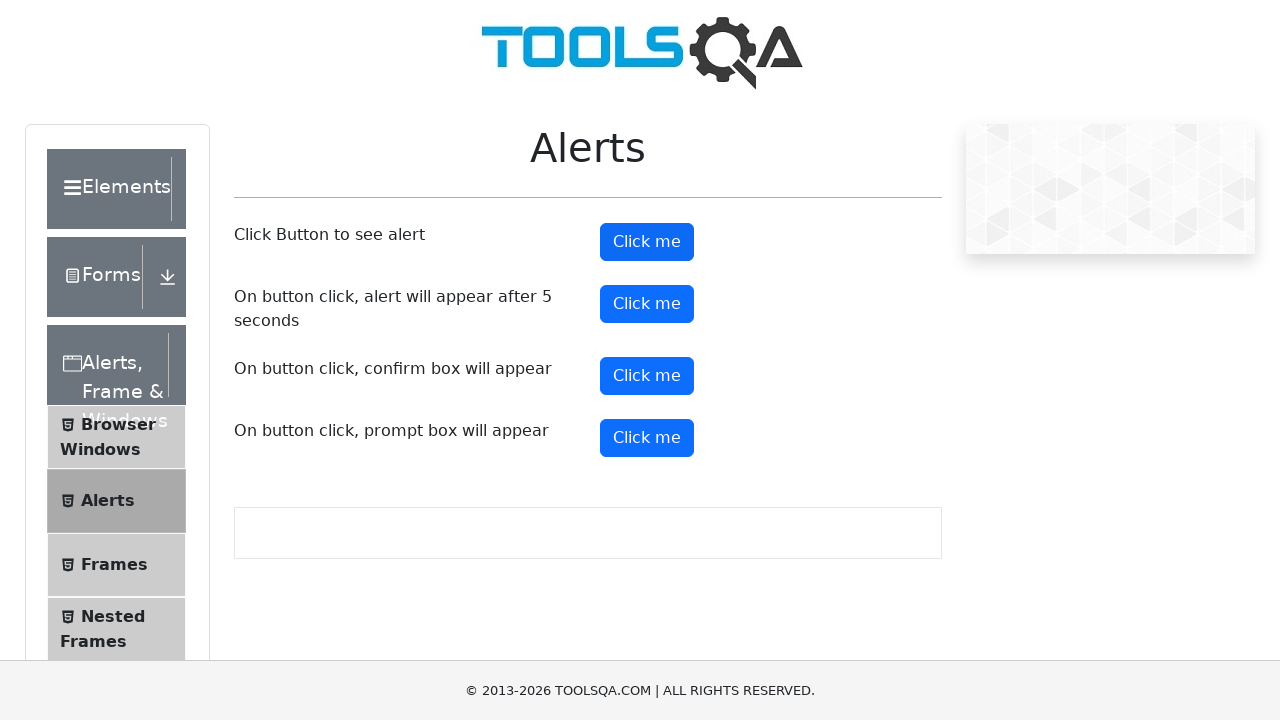

Waited for alert dialog to appear
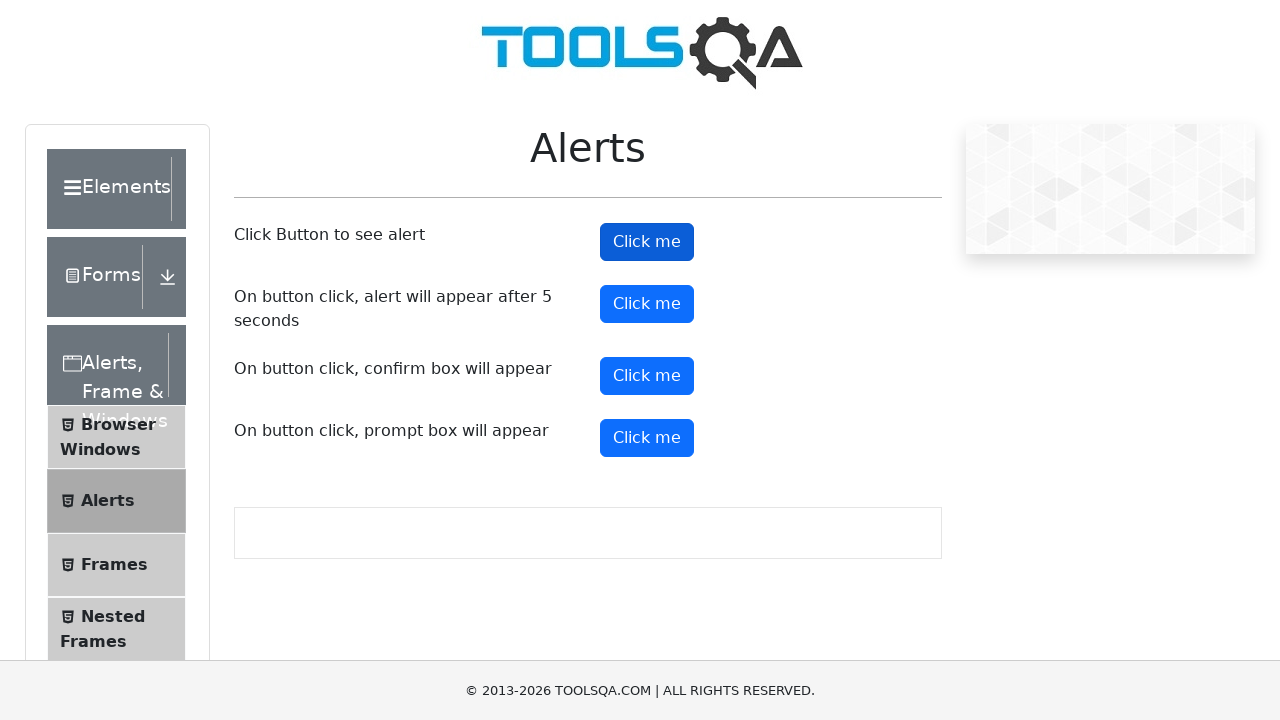

Accepted simple alert dialog
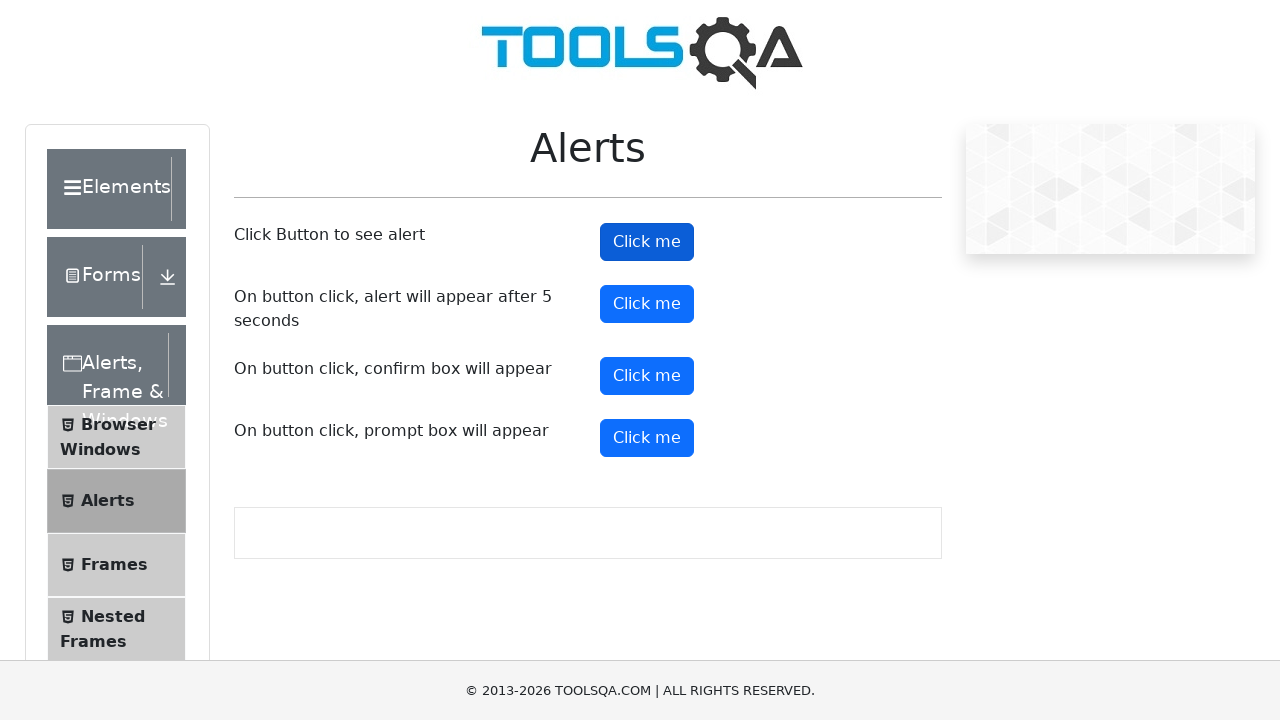

Clicked confirm button to trigger confirmation dialog at (647, 376) on #confirmButton
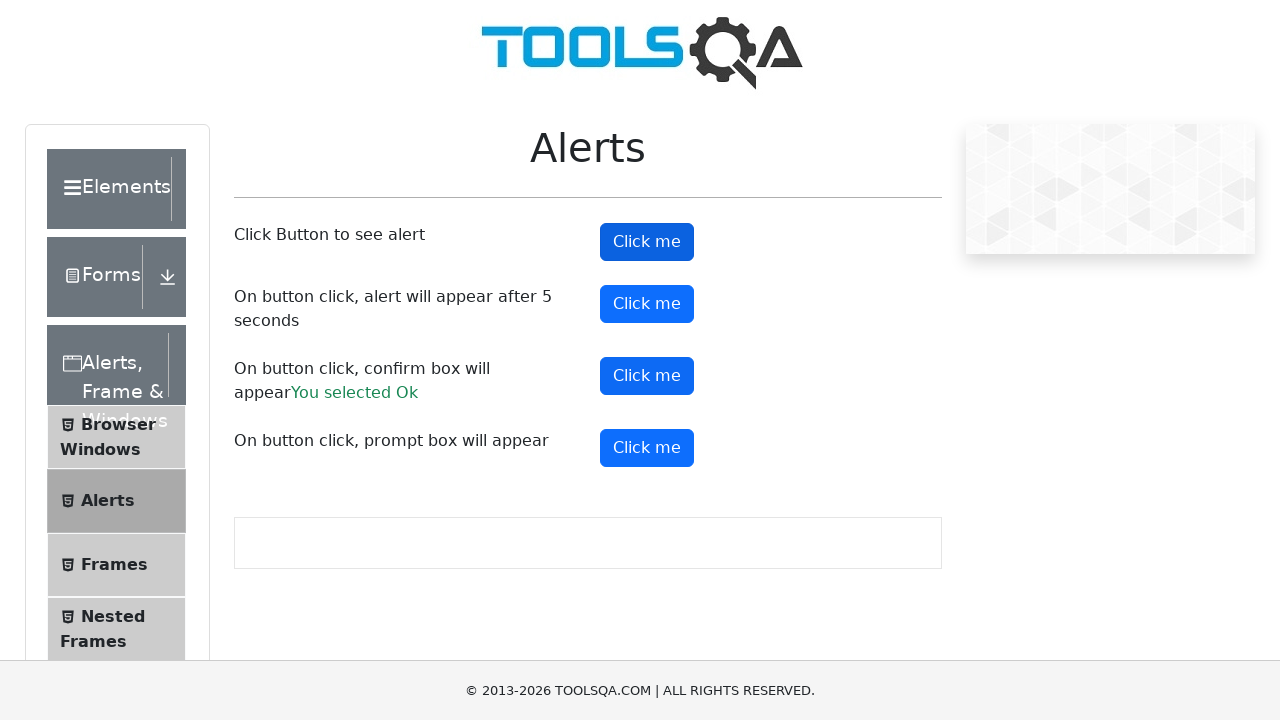

Waited for confirmation dialog to appear
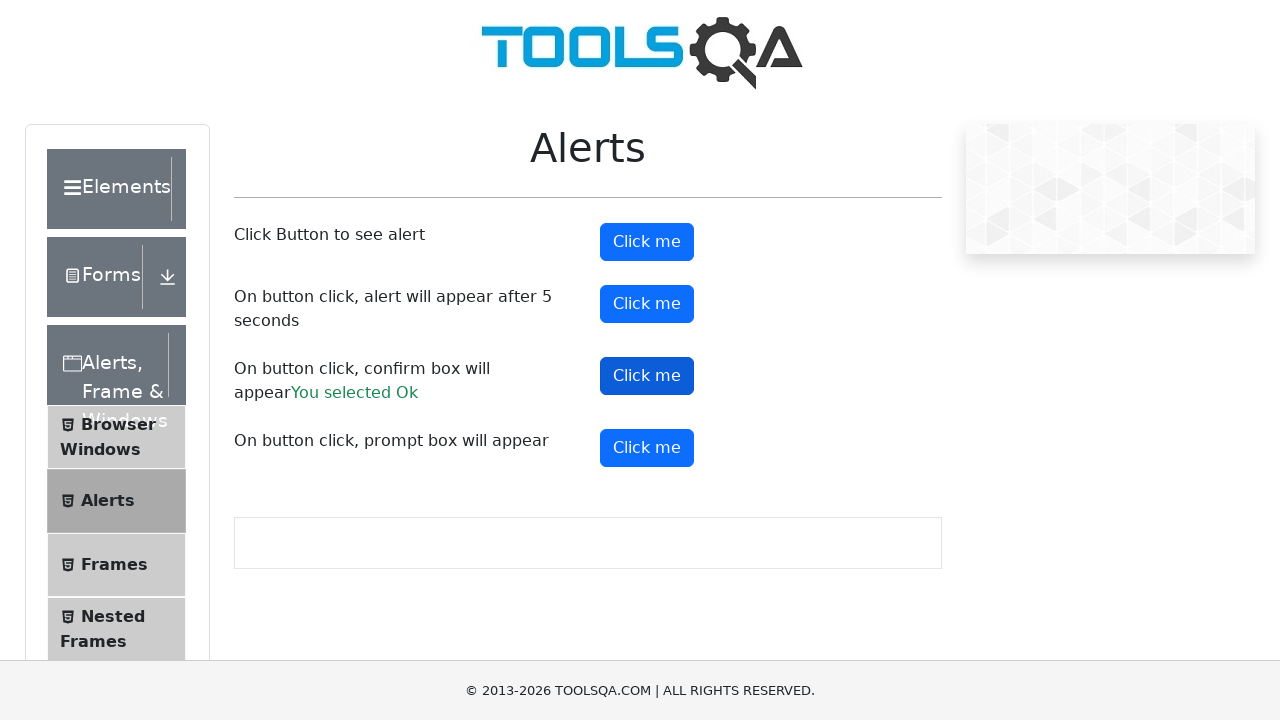

Dismissed confirmation dialog
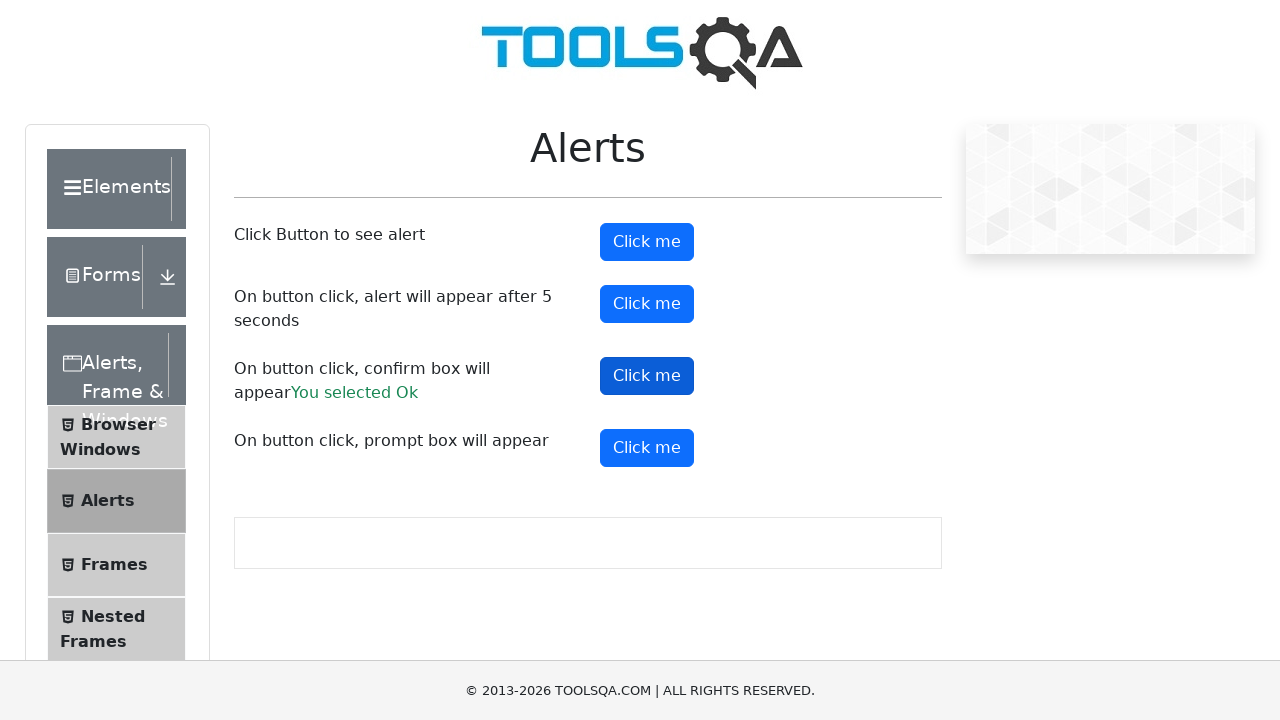

Waited before triggering confirmation dialog again
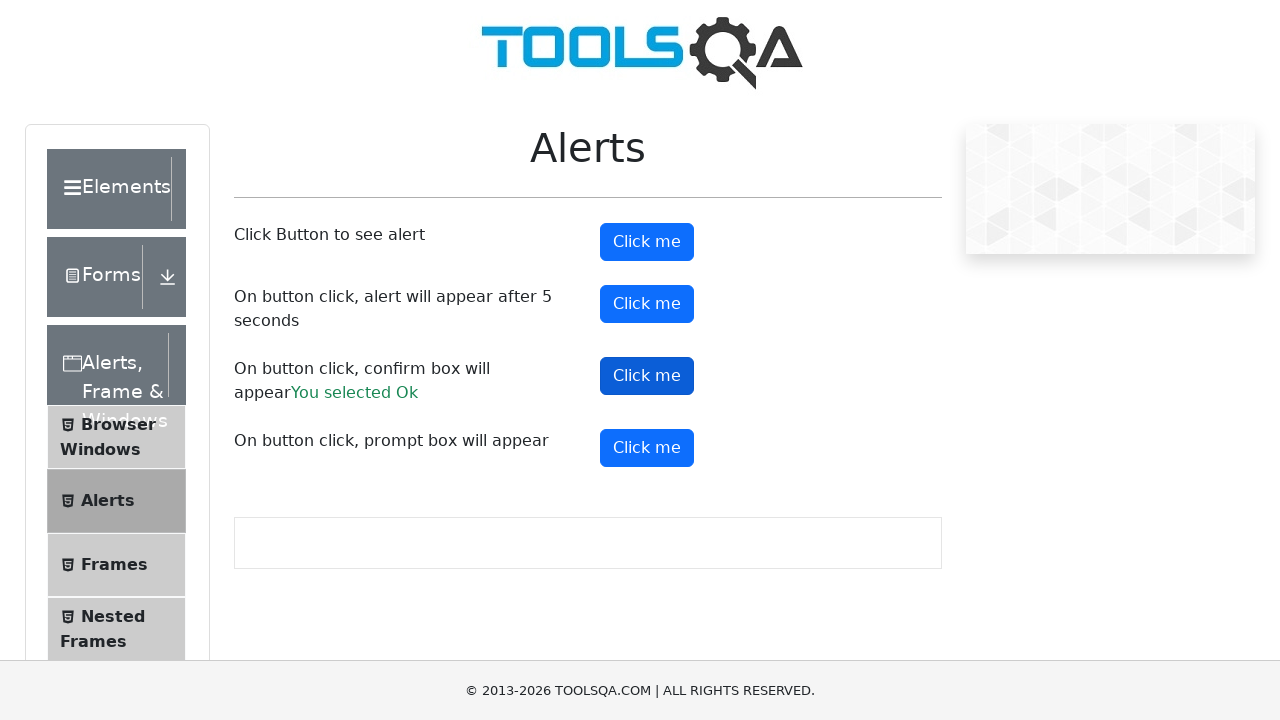

Clicked confirm button again at (647, 376) on #confirmButton
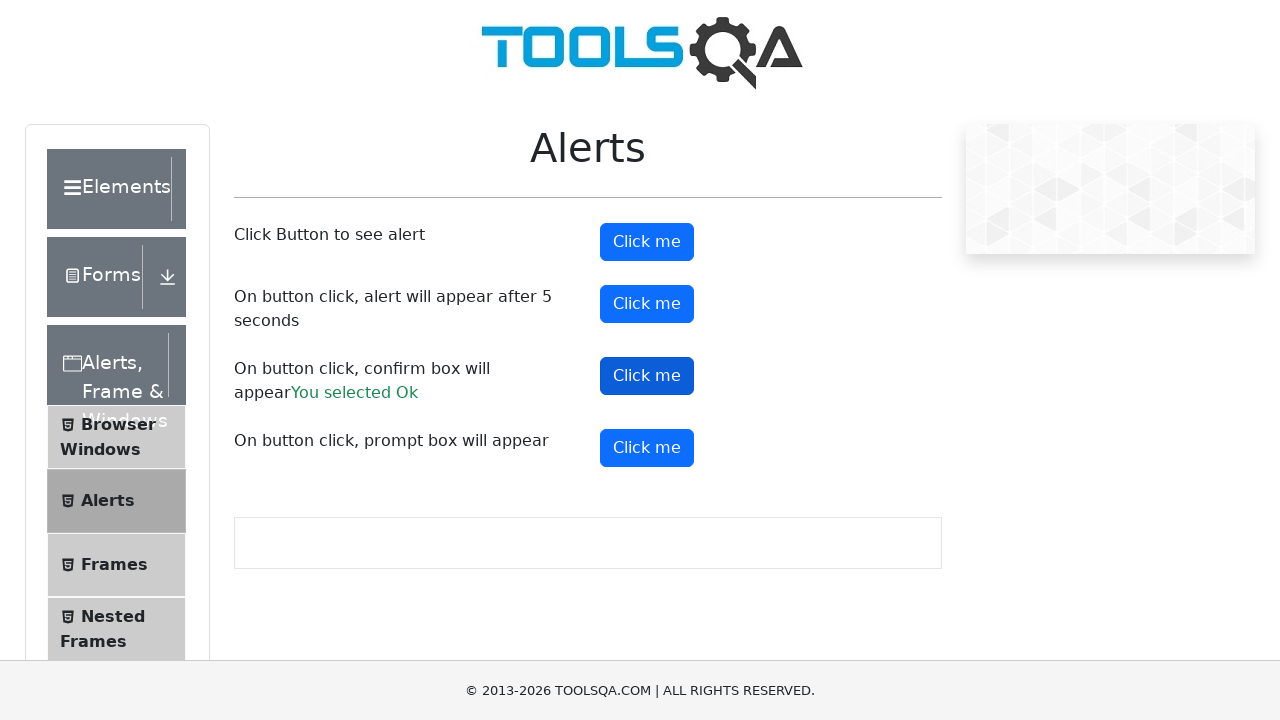

Accepted confirmation dialog
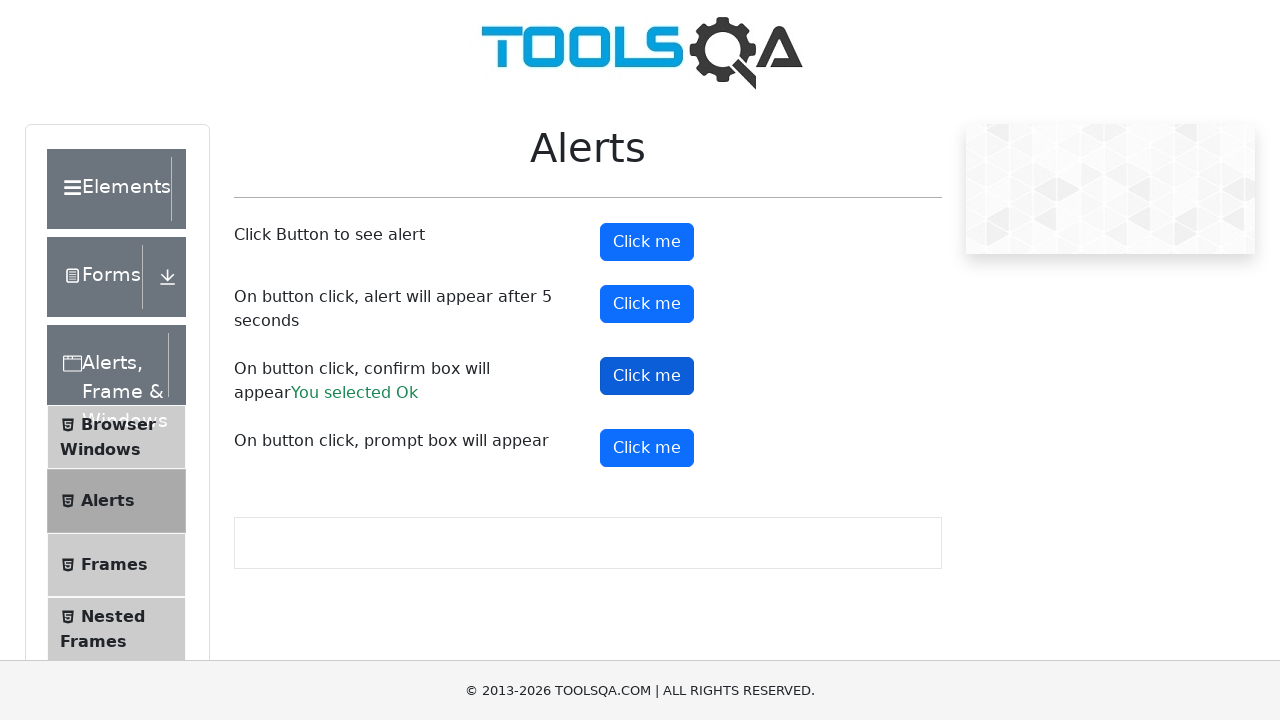

Clicked prompt button to trigger prompt dialog at (647, 448) on #promtButton
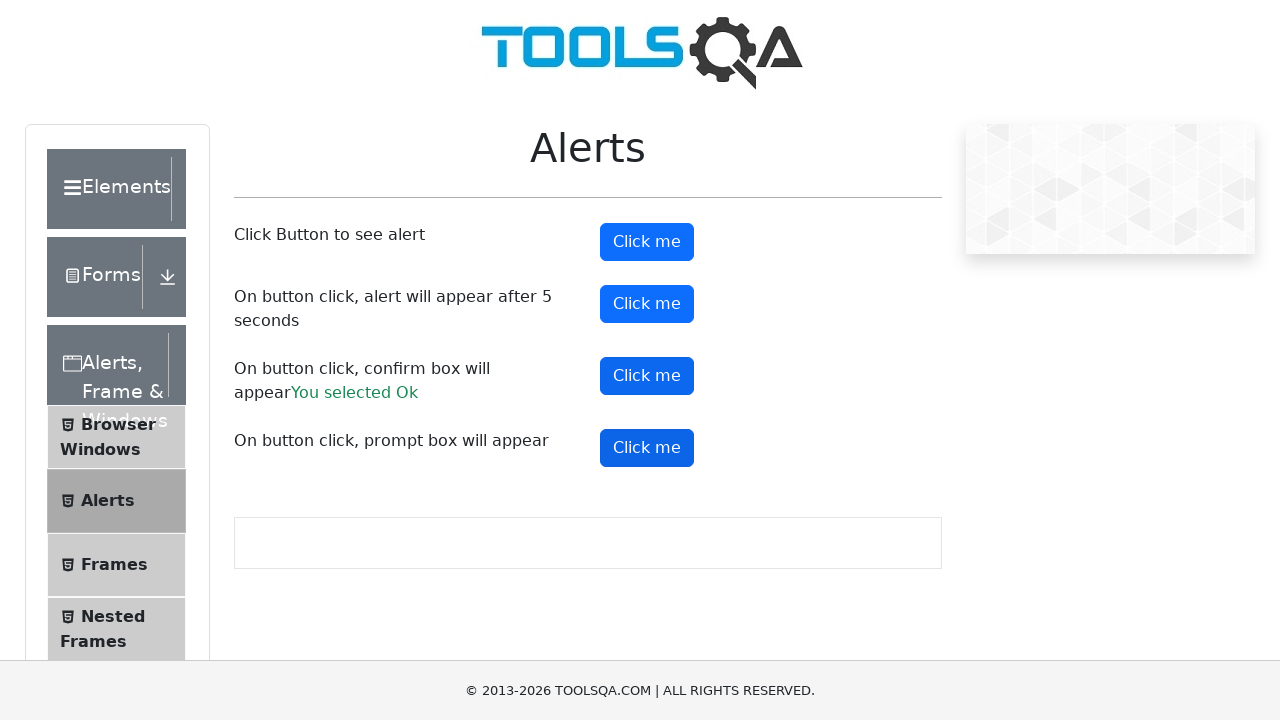

Waited for prompt dialog to appear
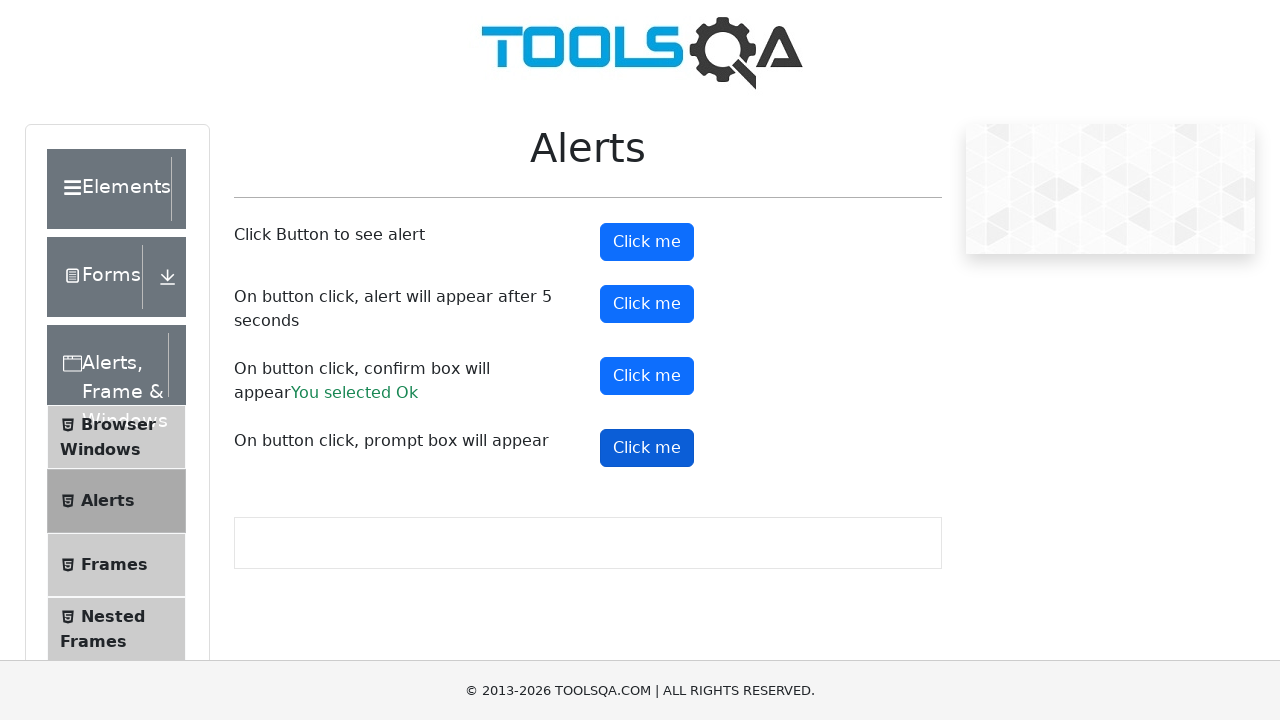

Accepted prompt dialog without entering text
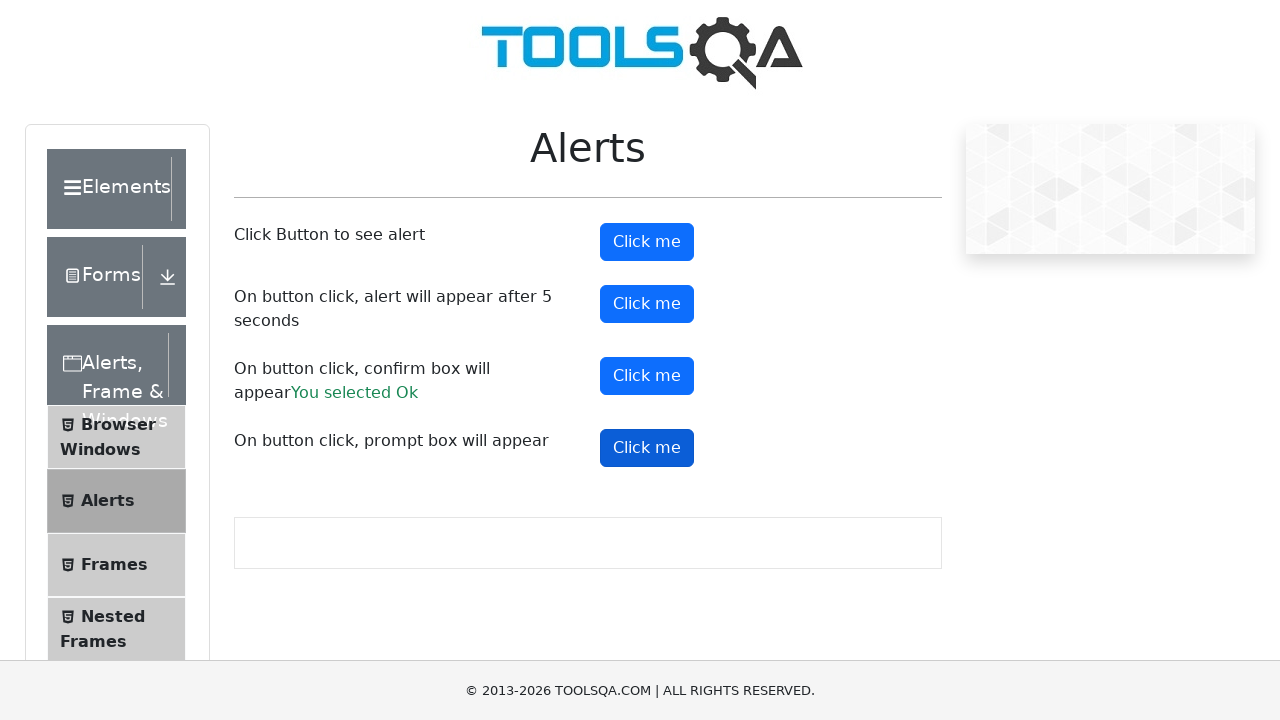

Waited before triggering prompt dialog again
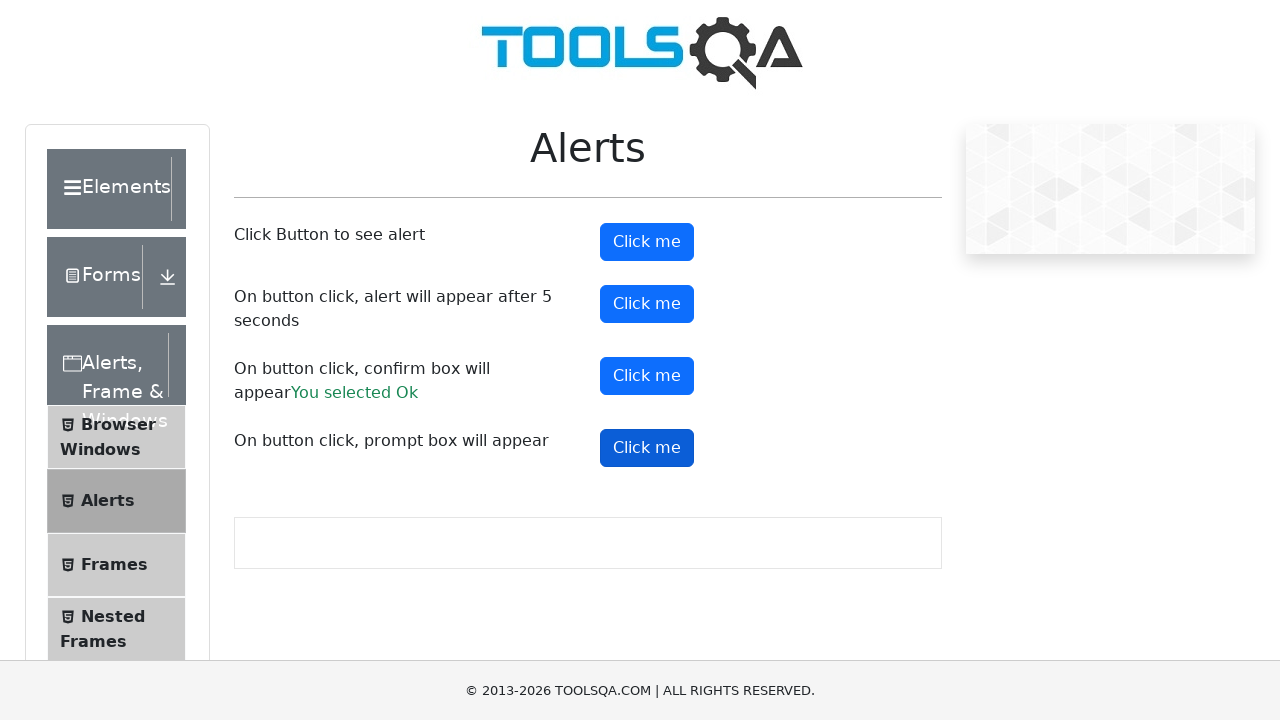

Clicked prompt button again at (647, 448) on #promtButton
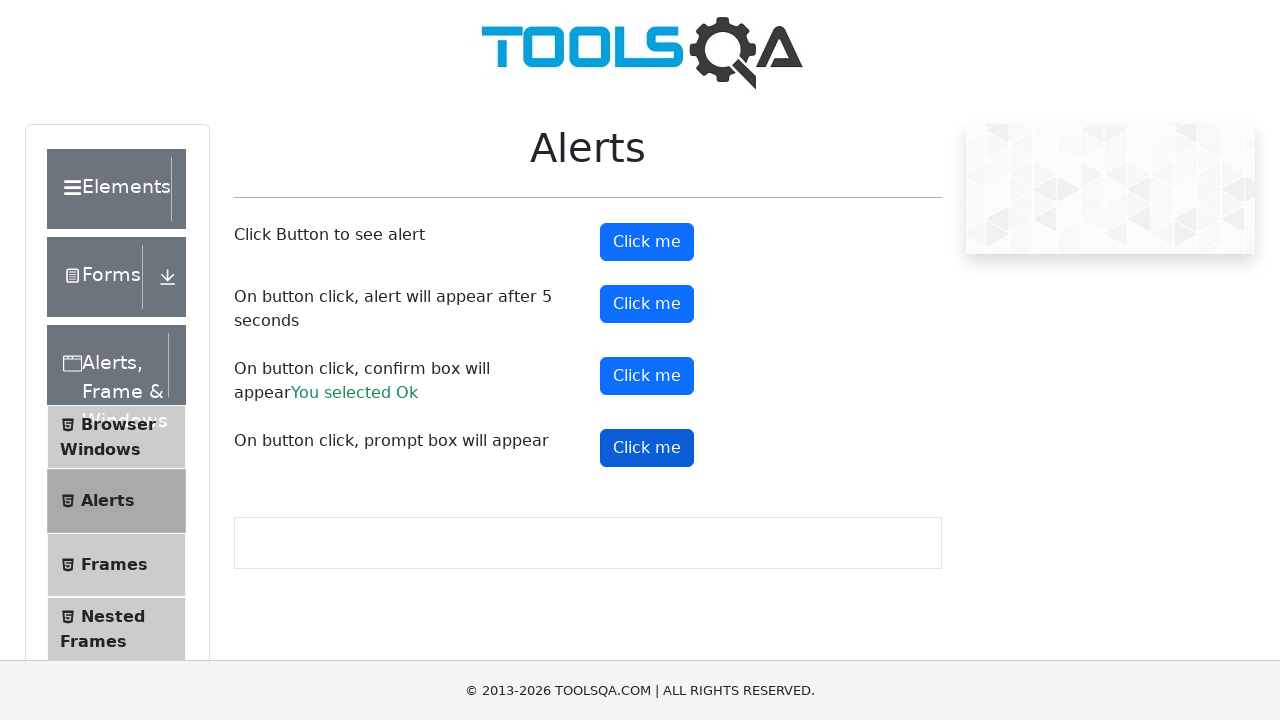

Dismissed prompt dialog
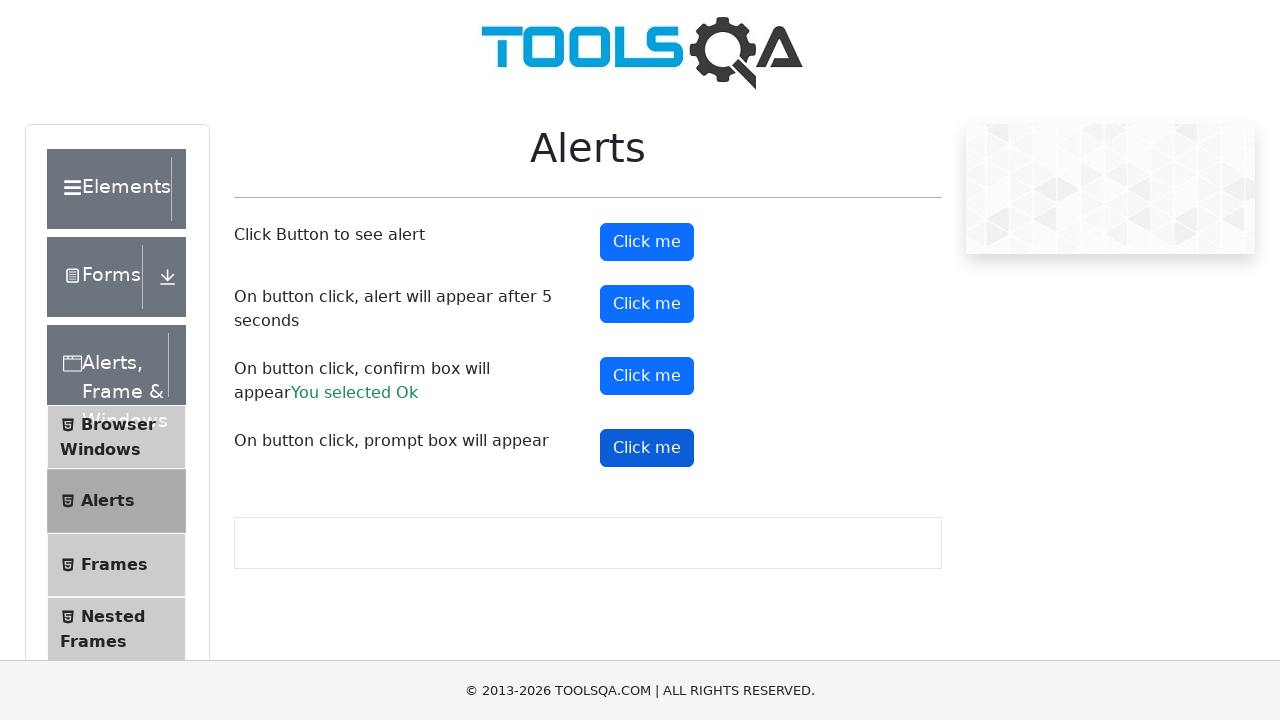

Waited before triggering prompt dialog with text input
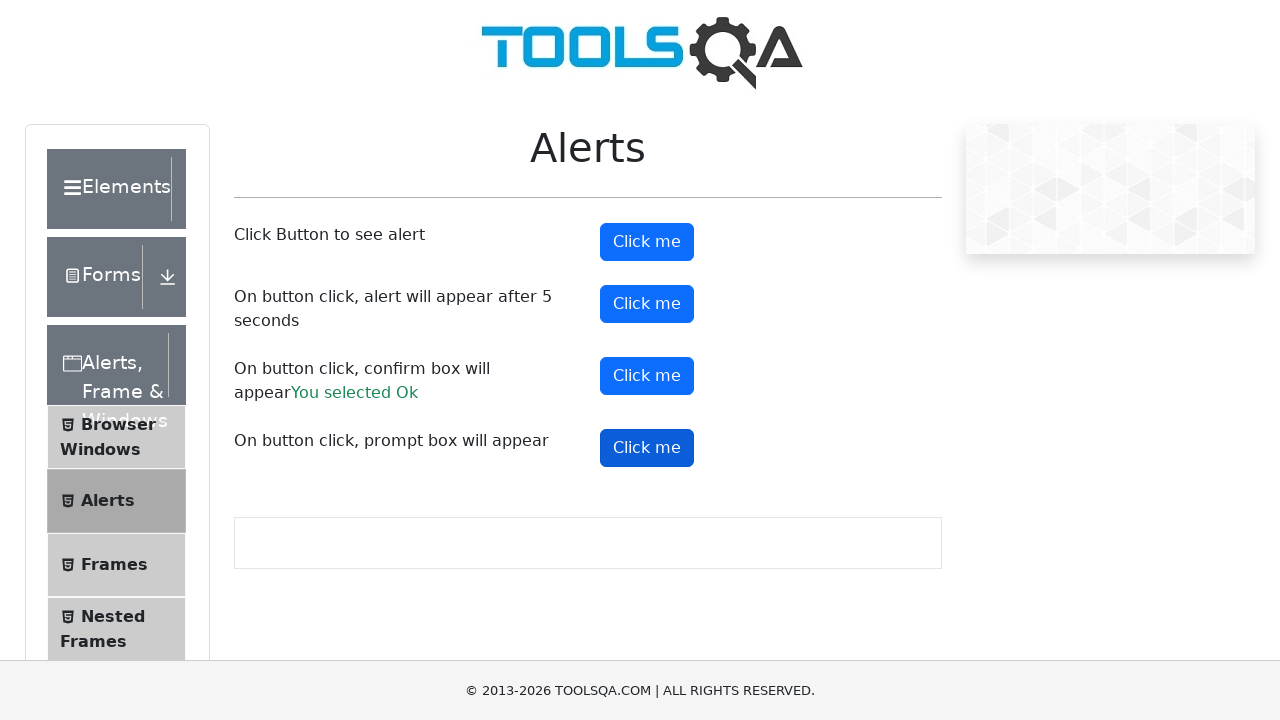

Clicked prompt button to trigger final prompt dialog at (647, 448) on #promtButton
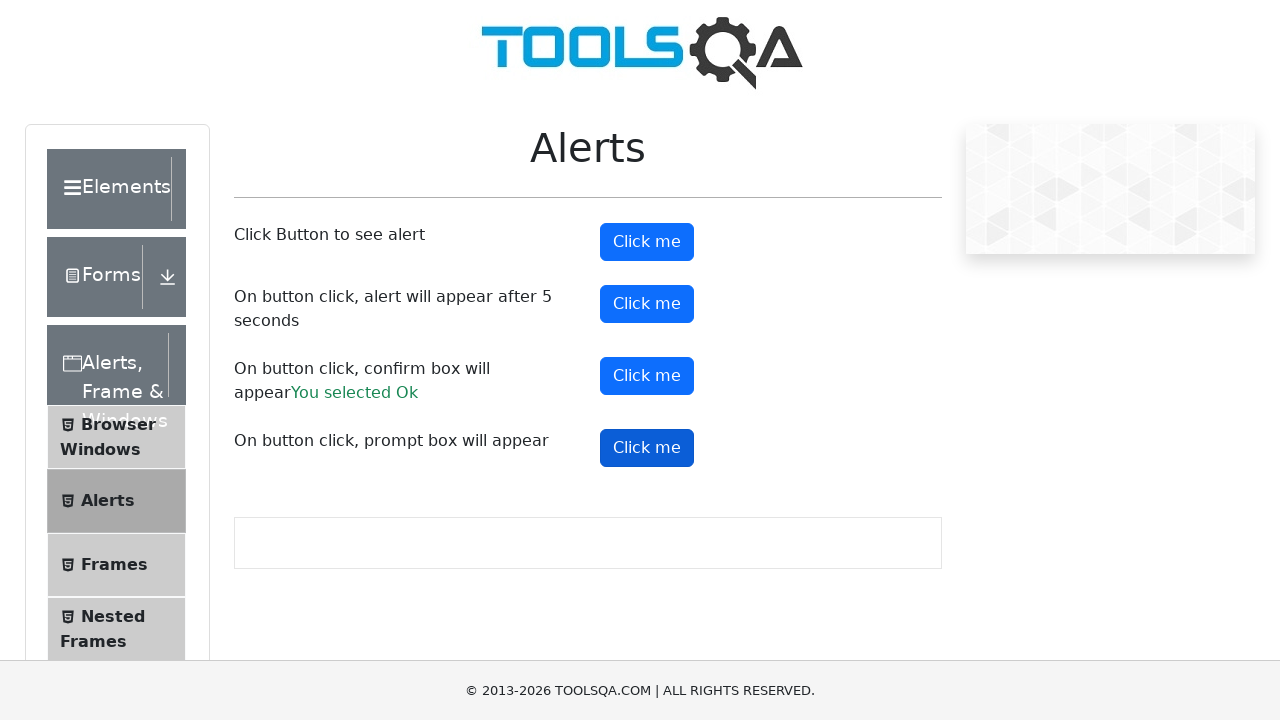

Waited for final prompt dialog to appear
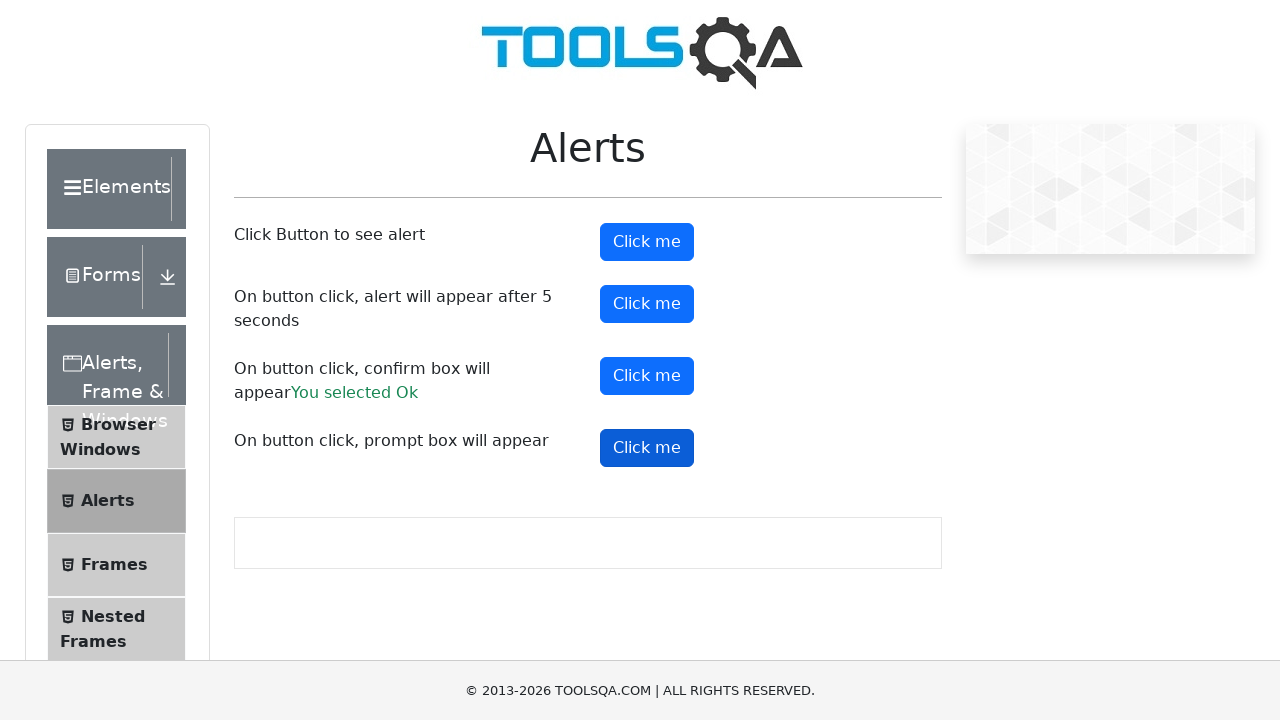

Accepted prompt dialog with text input 'Batch 7'
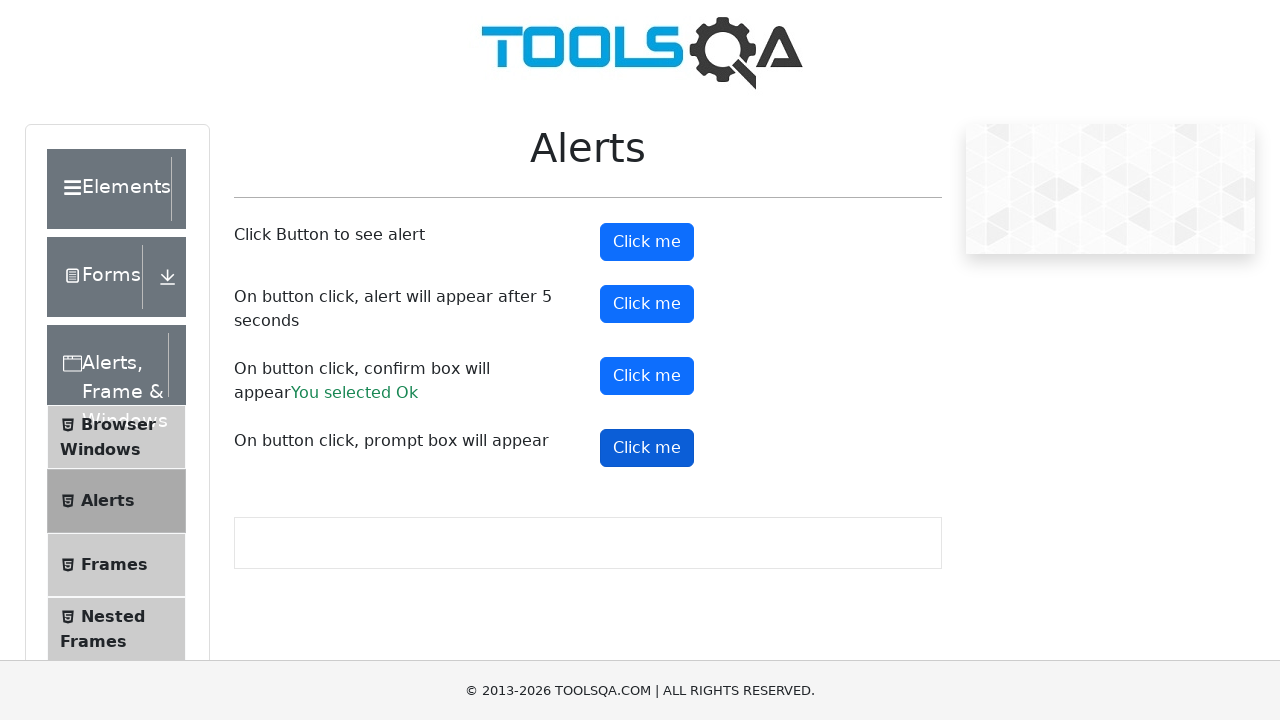

Final wait for dialog processing
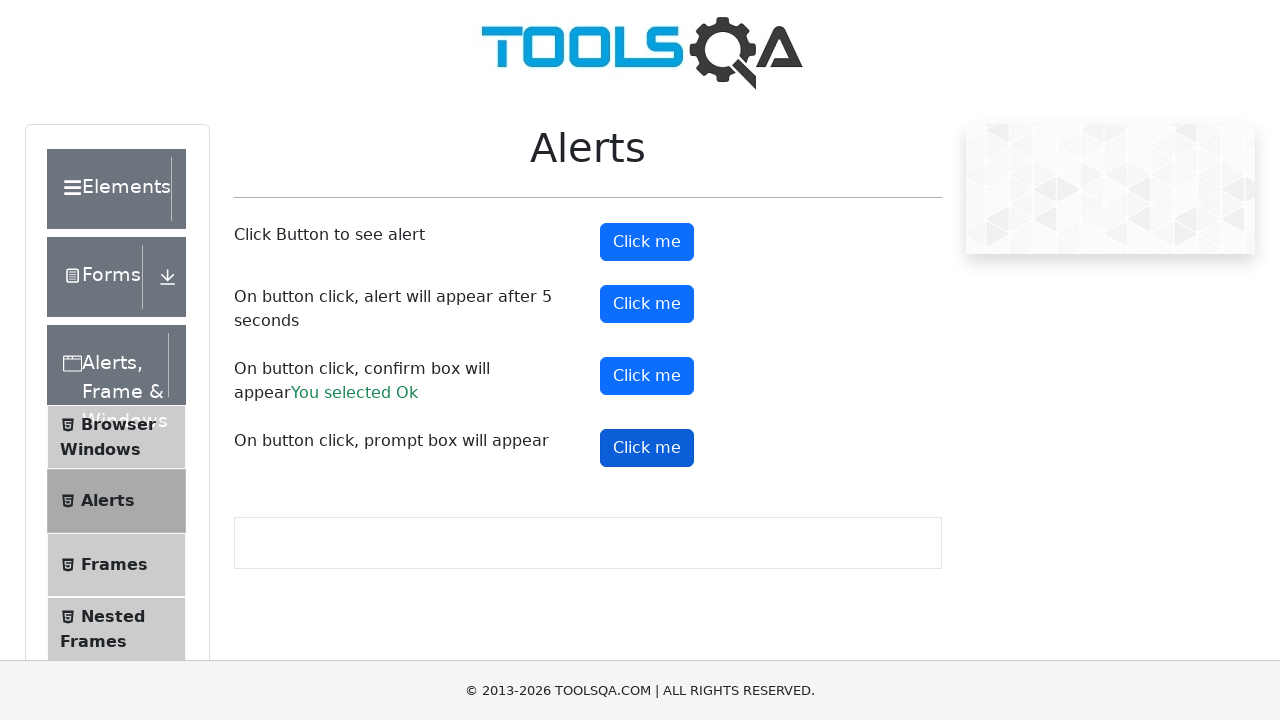

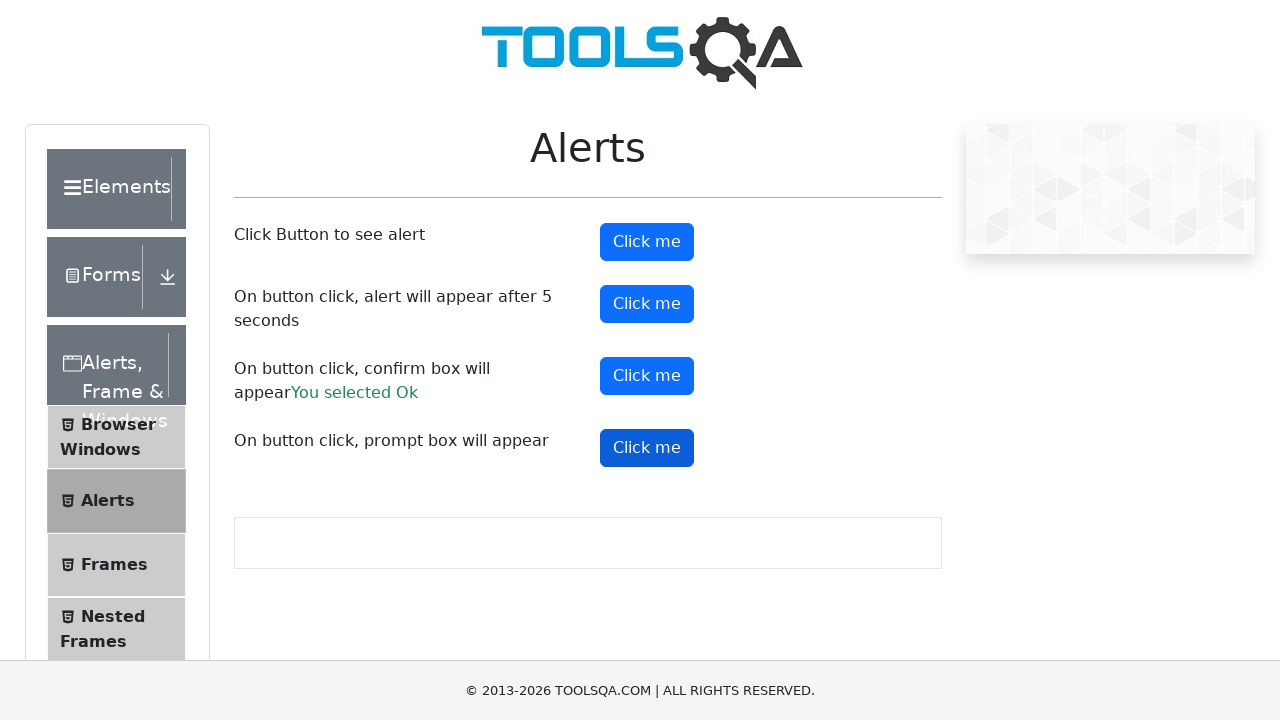